Tests that other controls are hidden when editing a todo item.

Starting URL: https://demo.playwright.dev/todomvc

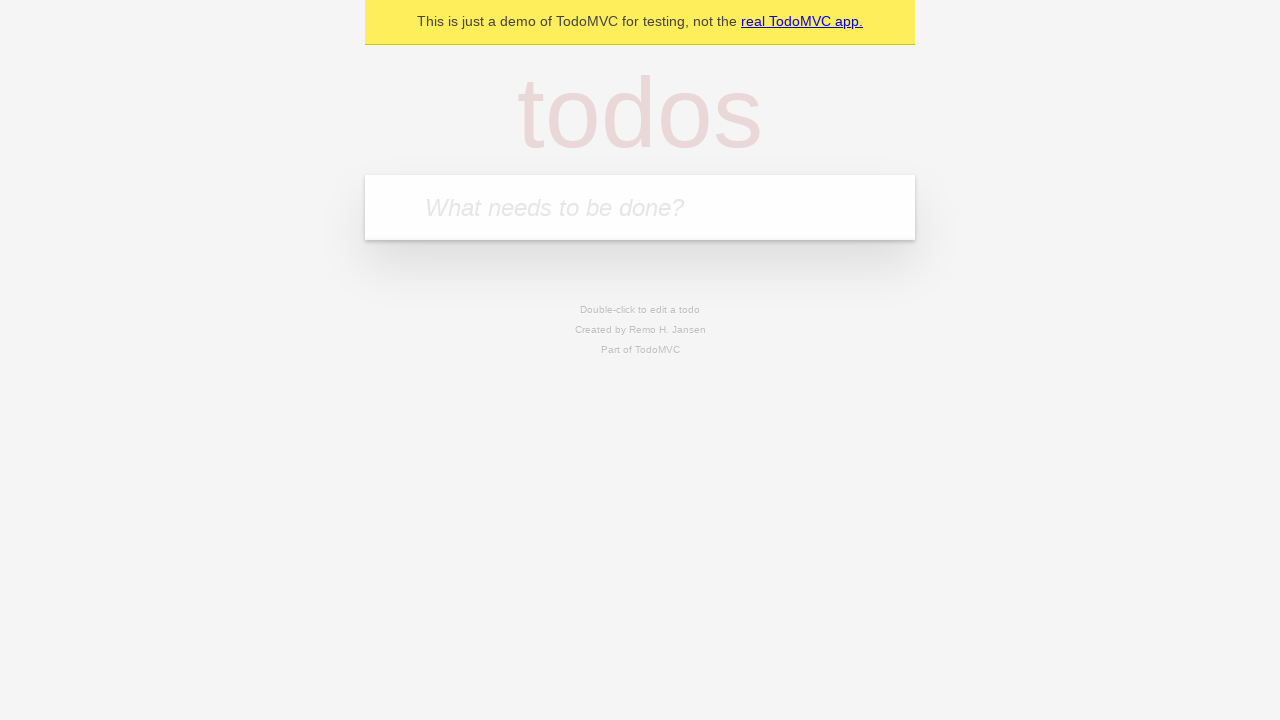

Filled input field with first todo 'buy some cheese' on internal:attr=[placeholder="What needs to be done?"i]
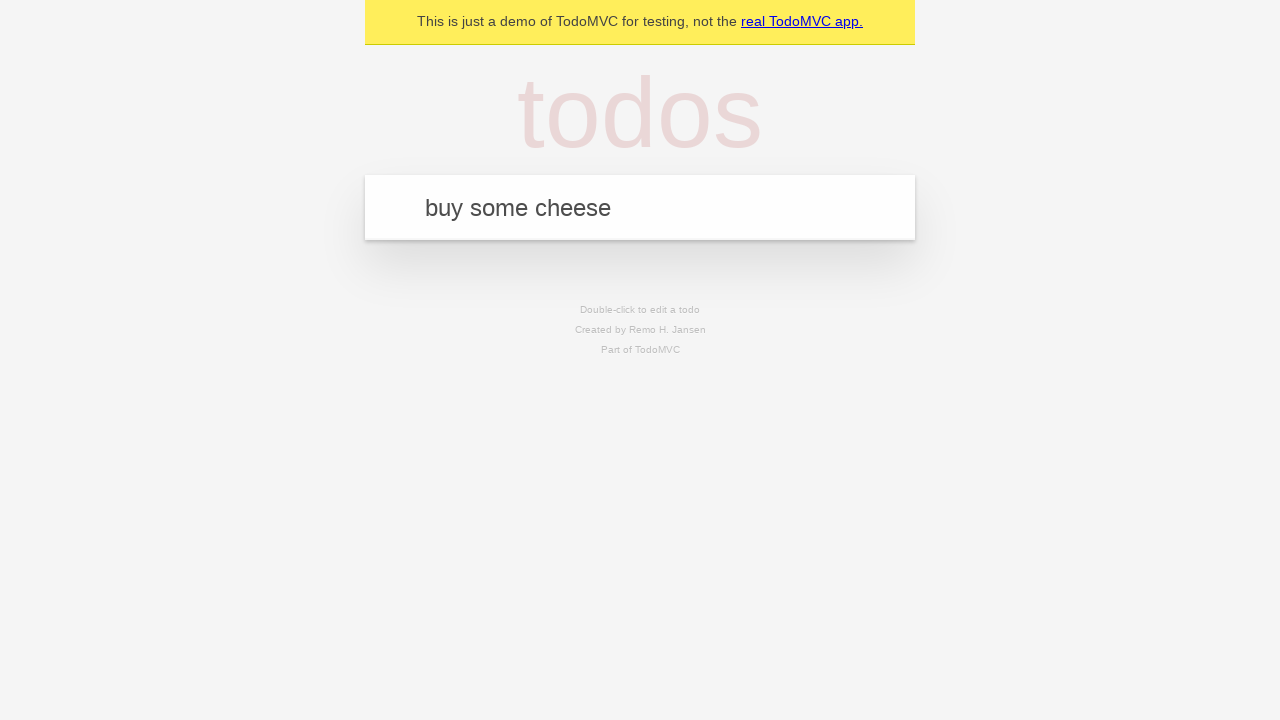

Pressed Enter to create first todo on internal:attr=[placeholder="What needs to be done?"i]
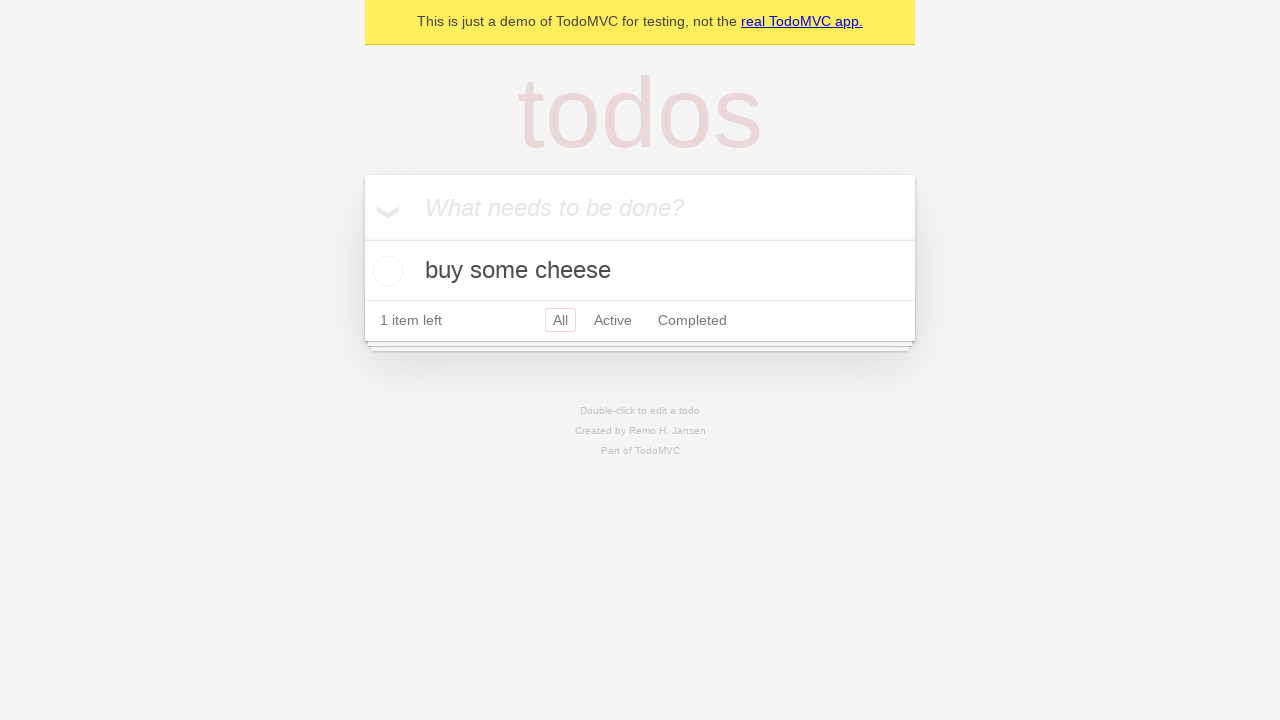

Filled input field with second todo 'feed the cat' on internal:attr=[placeholder="What needs to be done?"i]
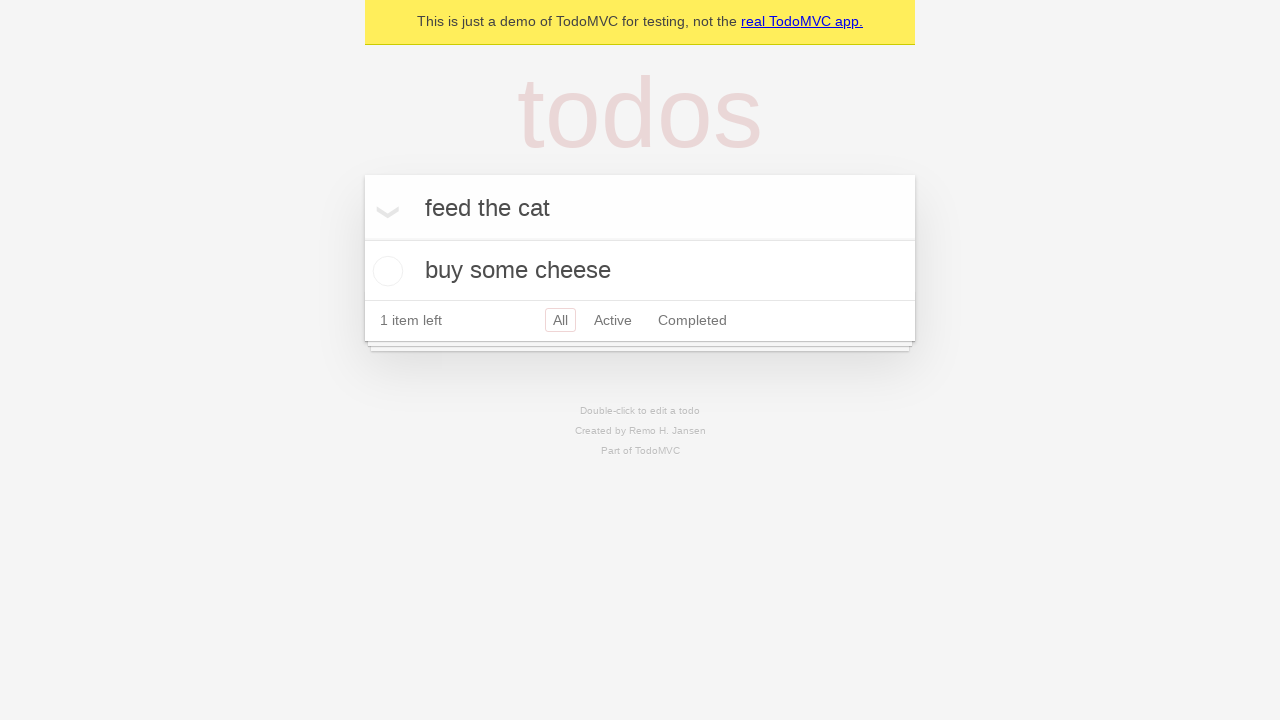

Pressed Enter to create second todo on internal:attr=[placeholder="What needs to be done?"i]
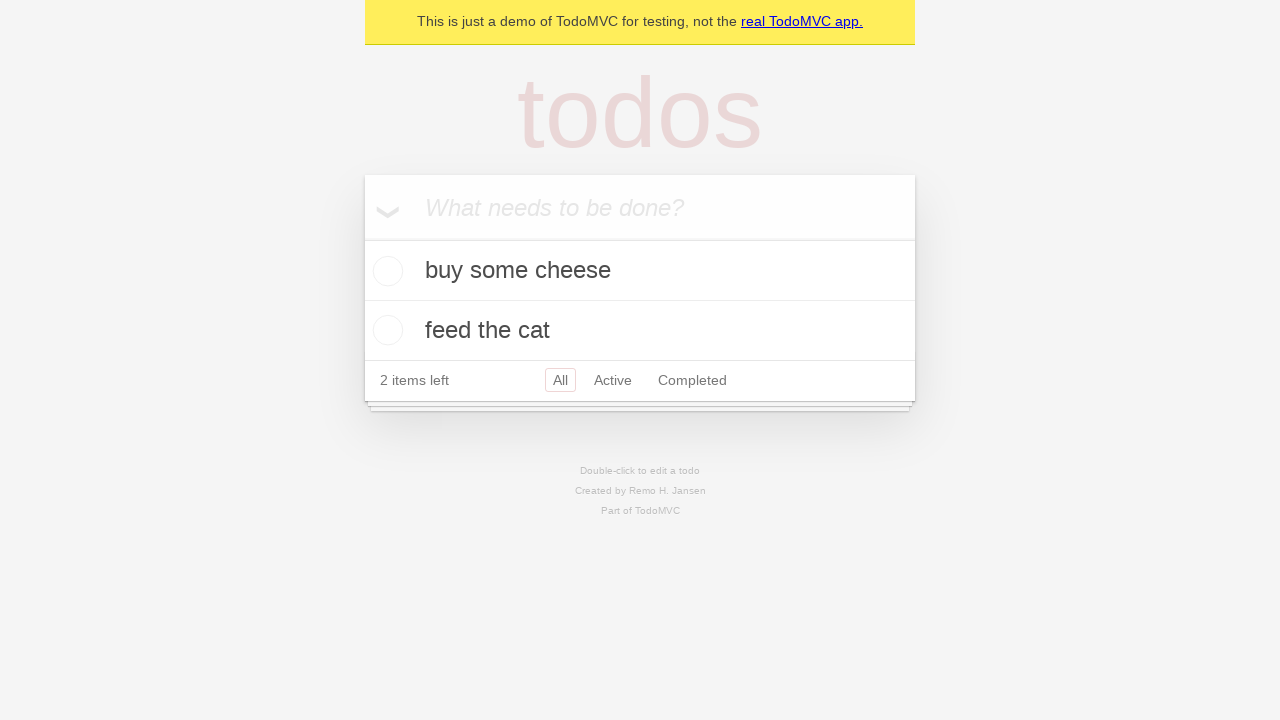

Filled input field with third todo 'book a doctors appointment' on internal:attr=[placeholder="What needs to be done?"i]
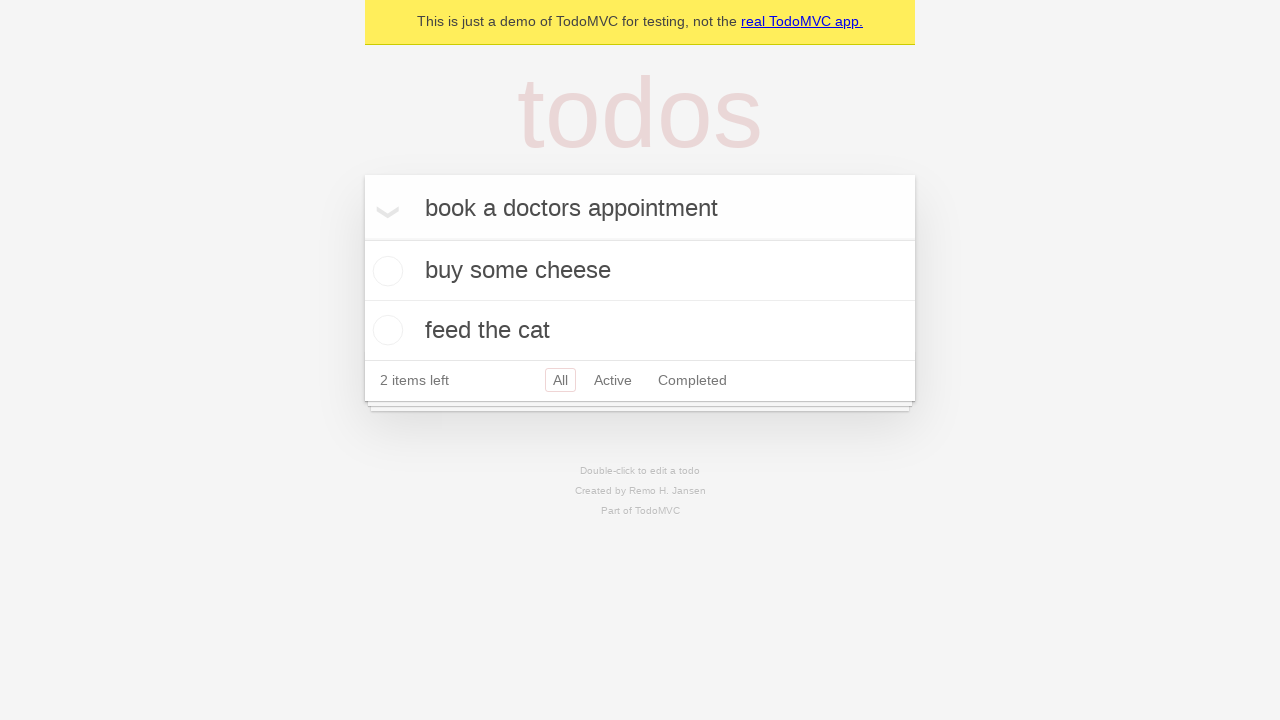

Pressed Enter to create third todo on internal:attr=[placeholder="What needs to be done?"i]
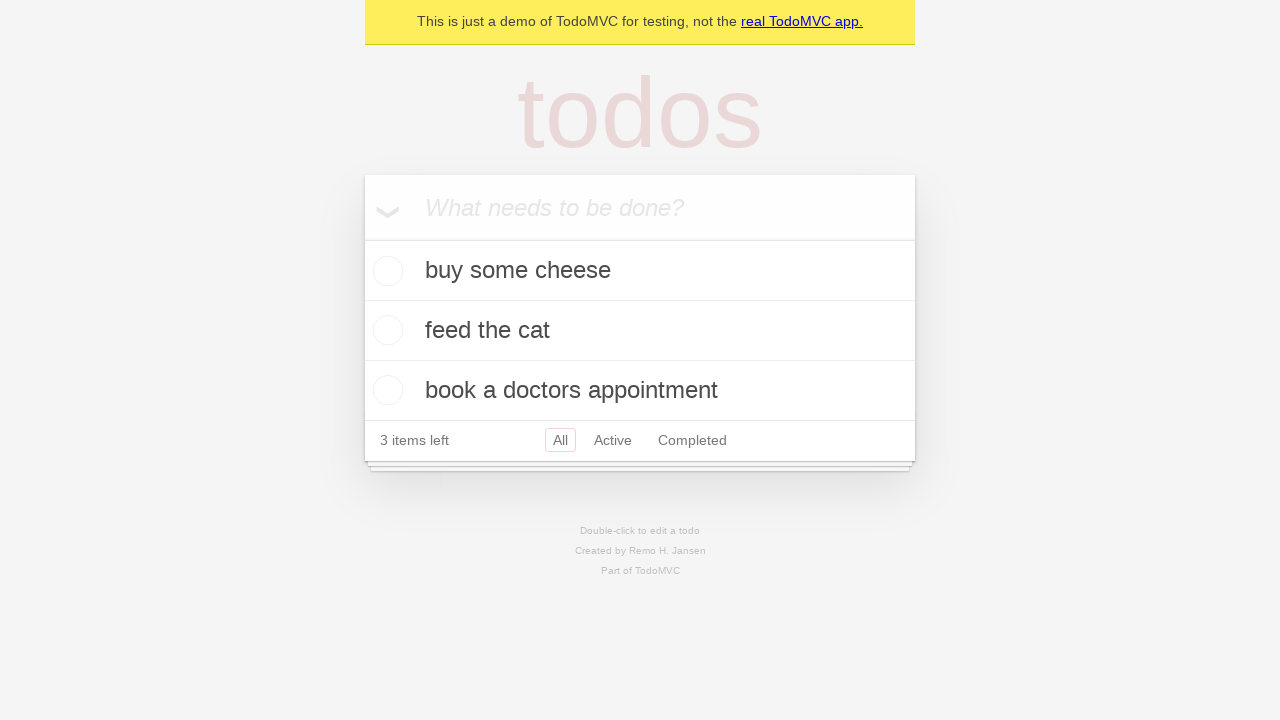

Waited for all three todo items to appear
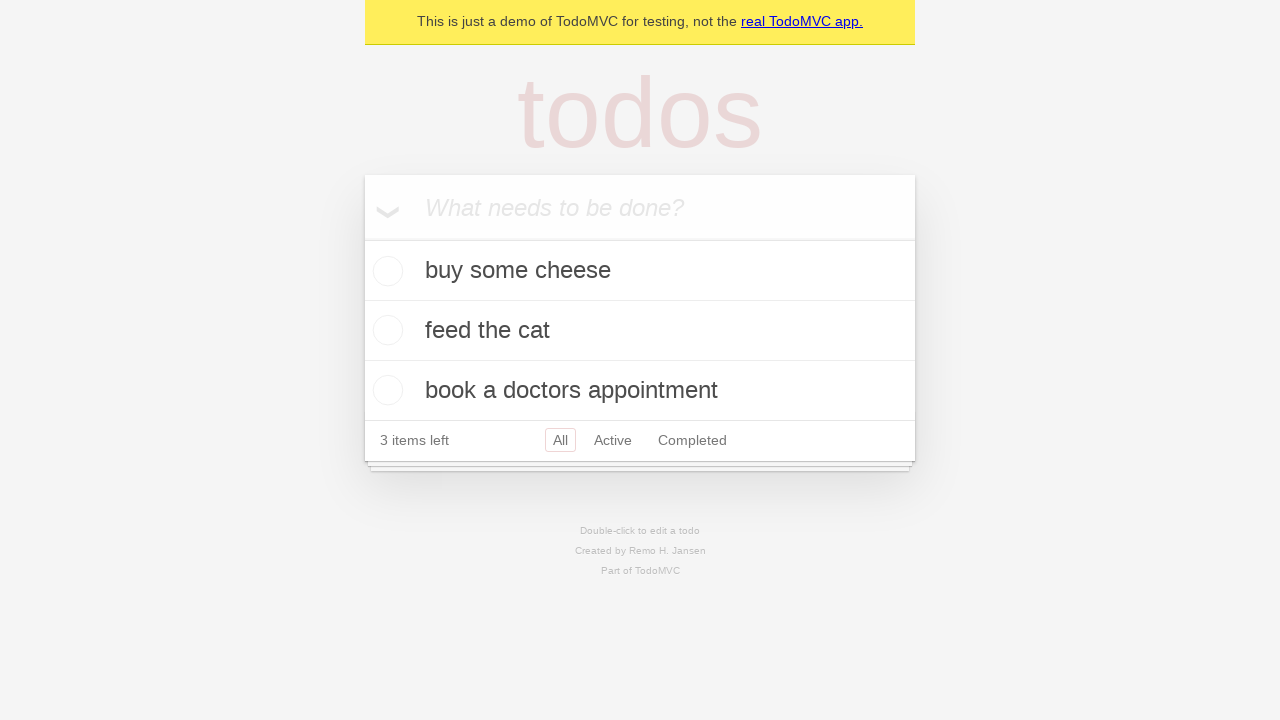

Double-clicked second todo item to enter edit mode at (640, 331) on internal:testid=[data-testid="todo-item"s] >> nth=1
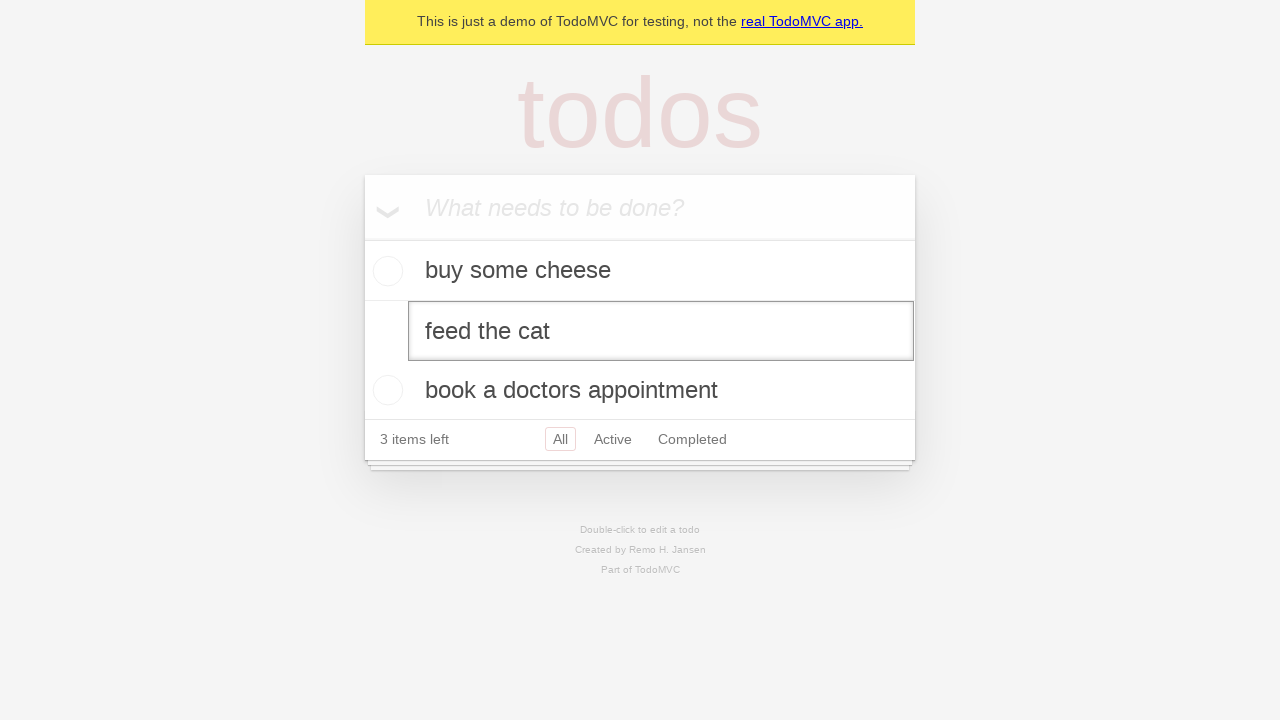

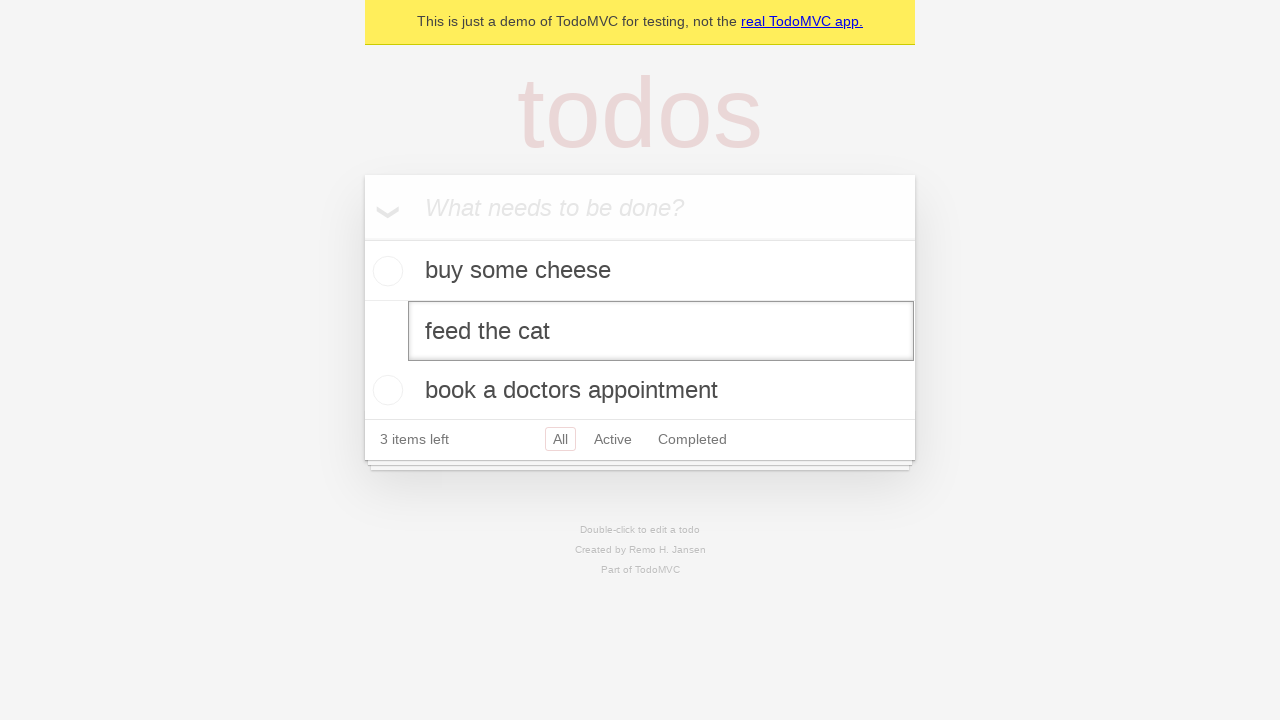